Tests iframe handling by navigating to a frames demo page, locating a specific frame by URL, and filling a text input field within that frame.

Starting URL: https://ui.vision/demo/webtest/frames/

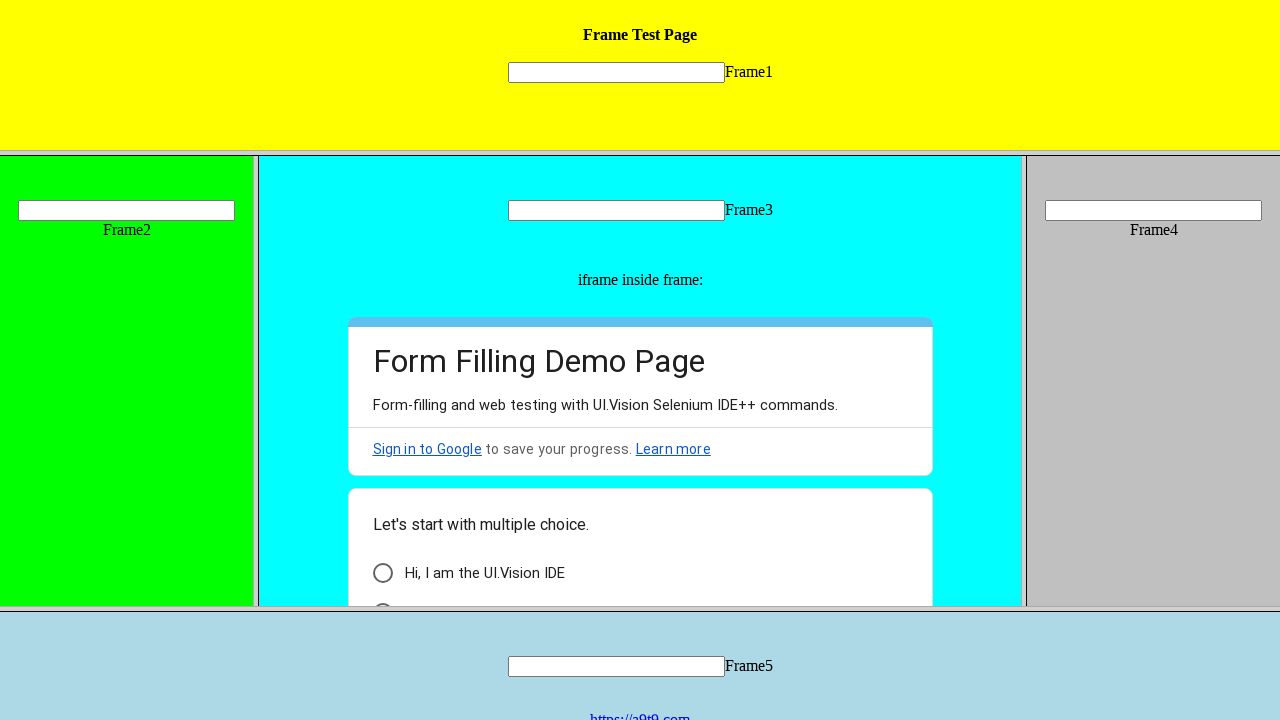

Located frame by URL https://ui.vision/demo/webtest/frames/frame_1.html
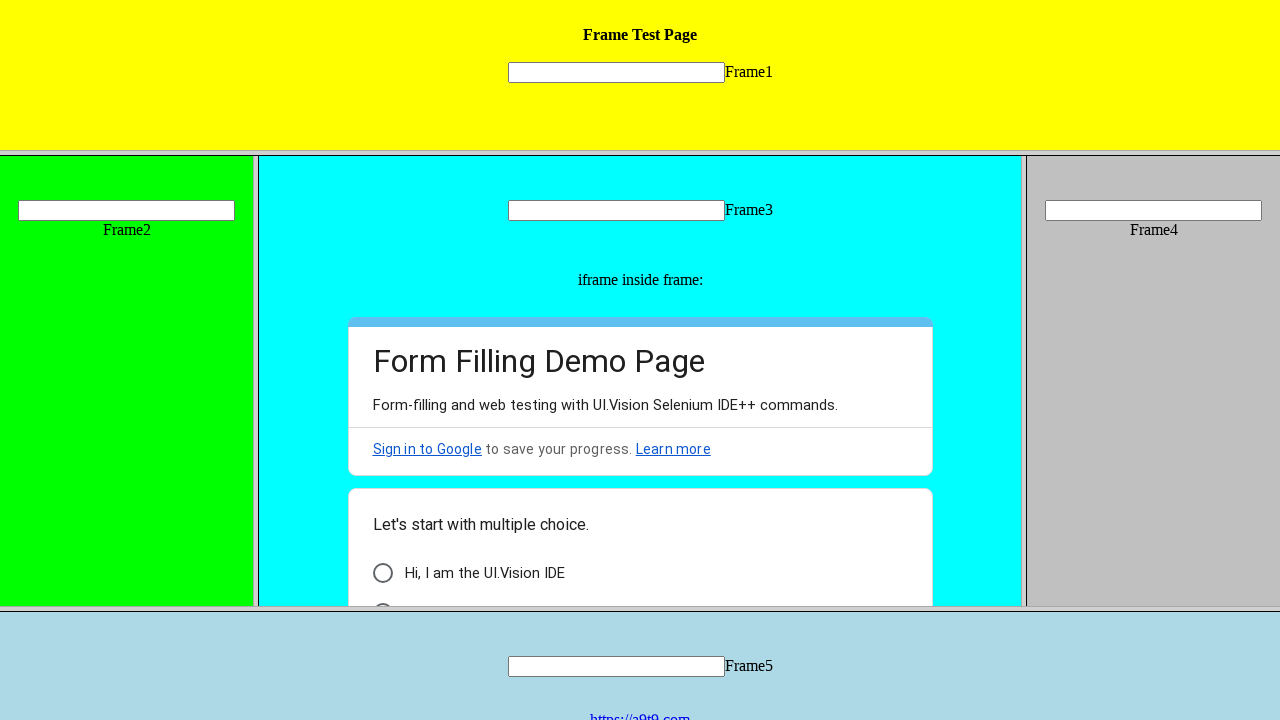

Filled text input field in frame with 'Hello TestUser' on [name='mytext1']
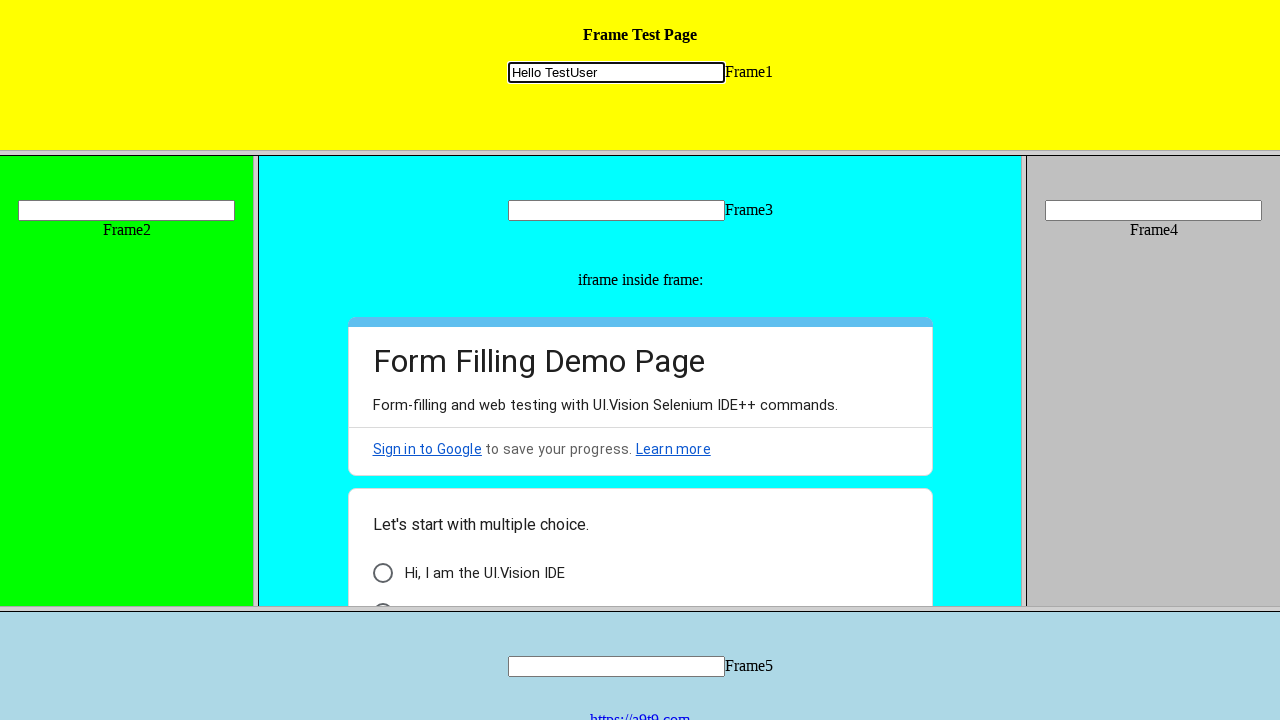

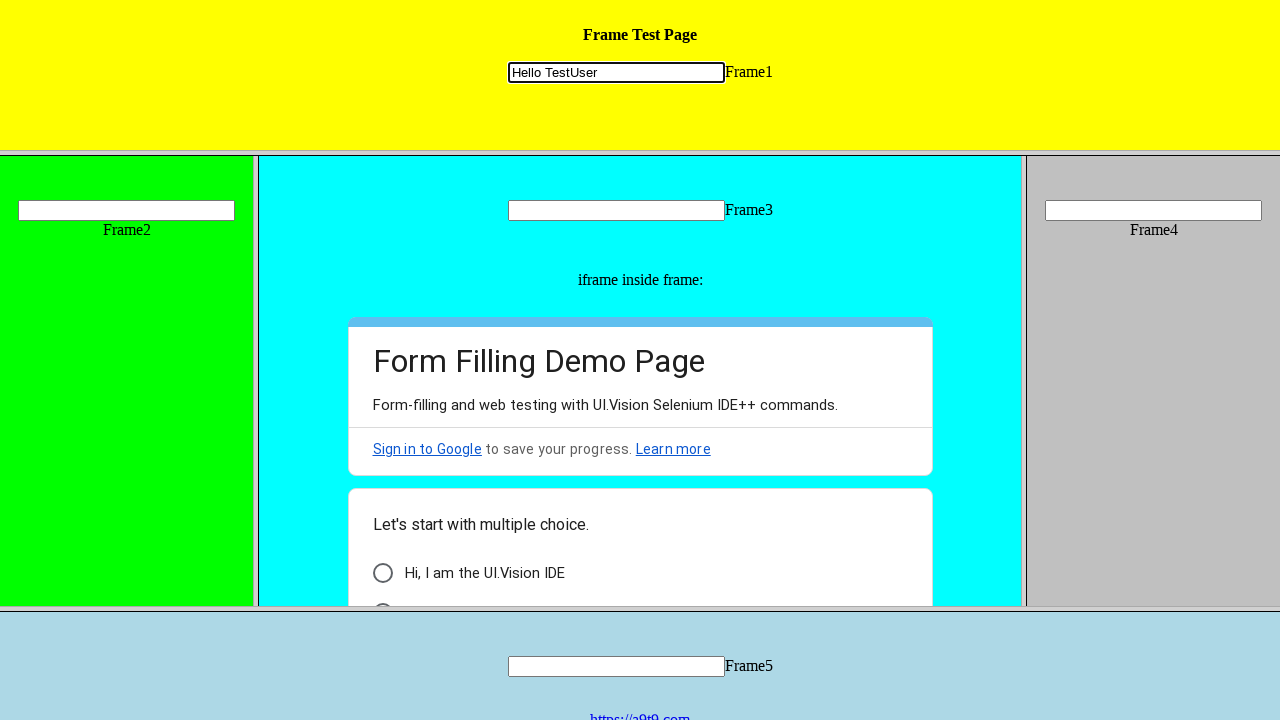